Tests confirm alert dialog functionality by clicking a button that triggers a confirmation dialog, then dismissing the alert by clicking Cancel.

Starting URL: https://www.hyrtutorials.com/p/alertsdemo.html

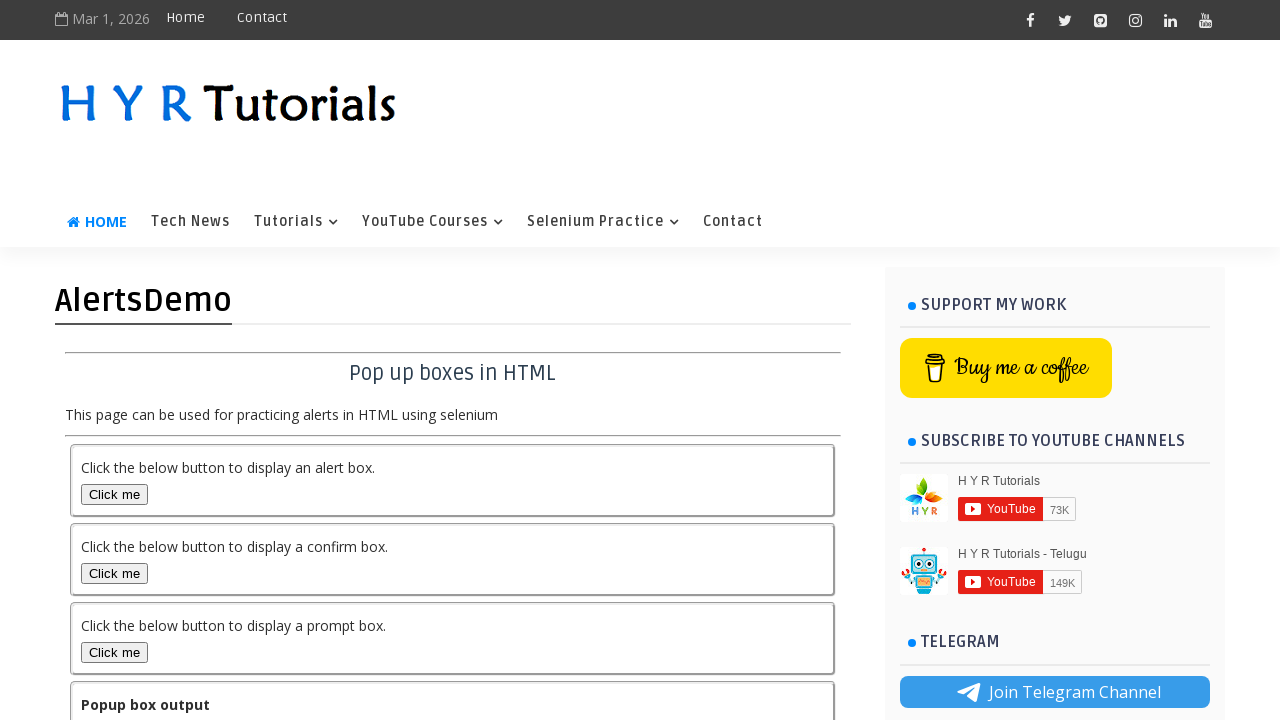

Set up dialog handler to dismiss confirmation dialogs
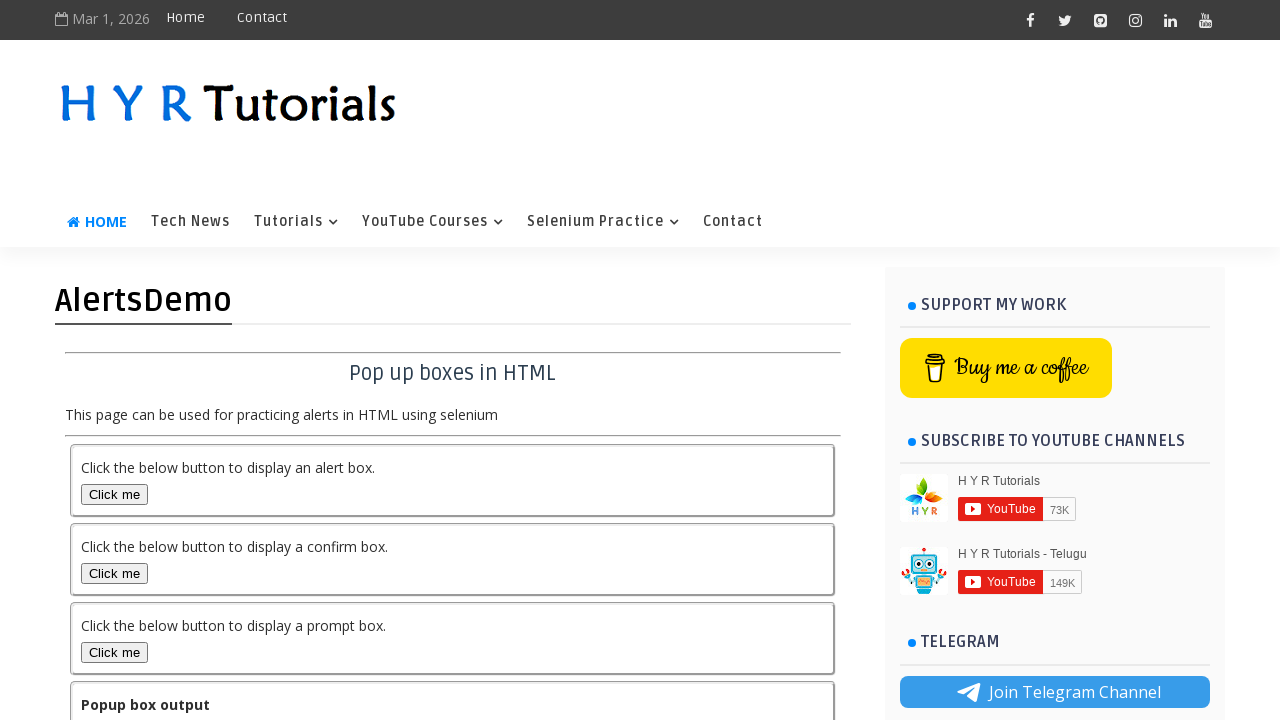

Clicked confirm box button to trigger confirmation dialog at (114, 573) on button#confirmBox
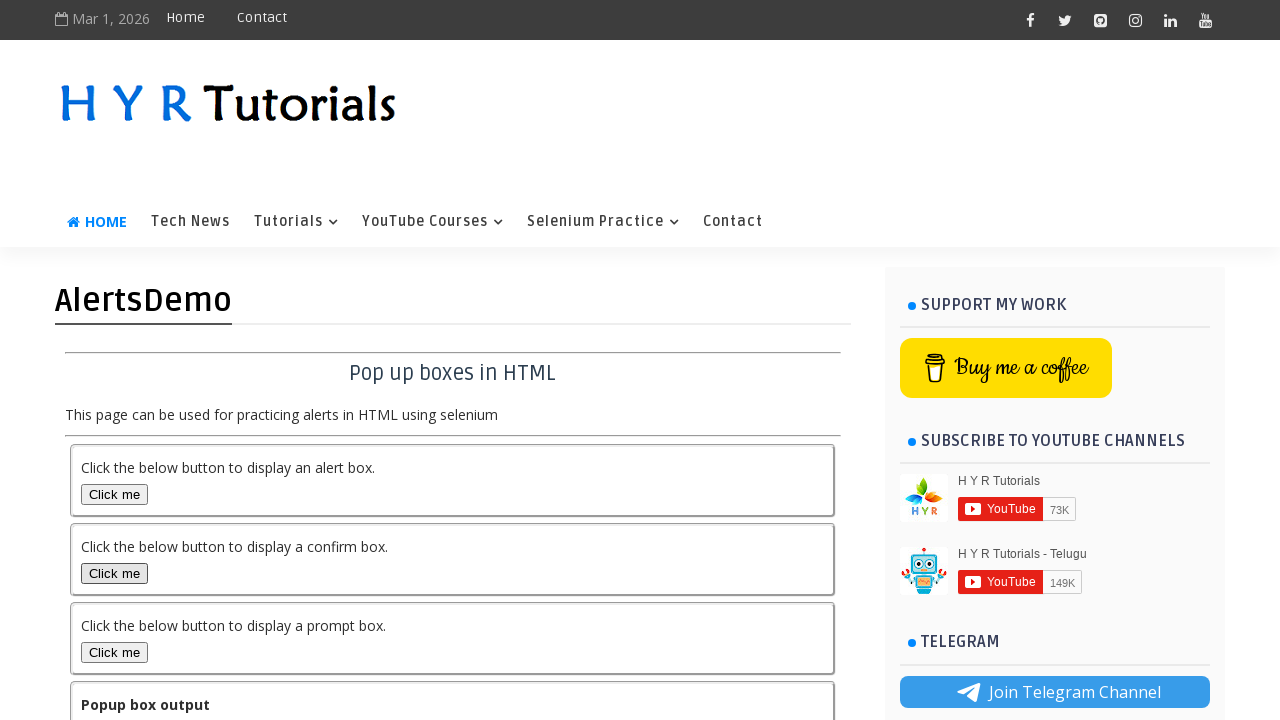

Waited for dialog interaction to complete
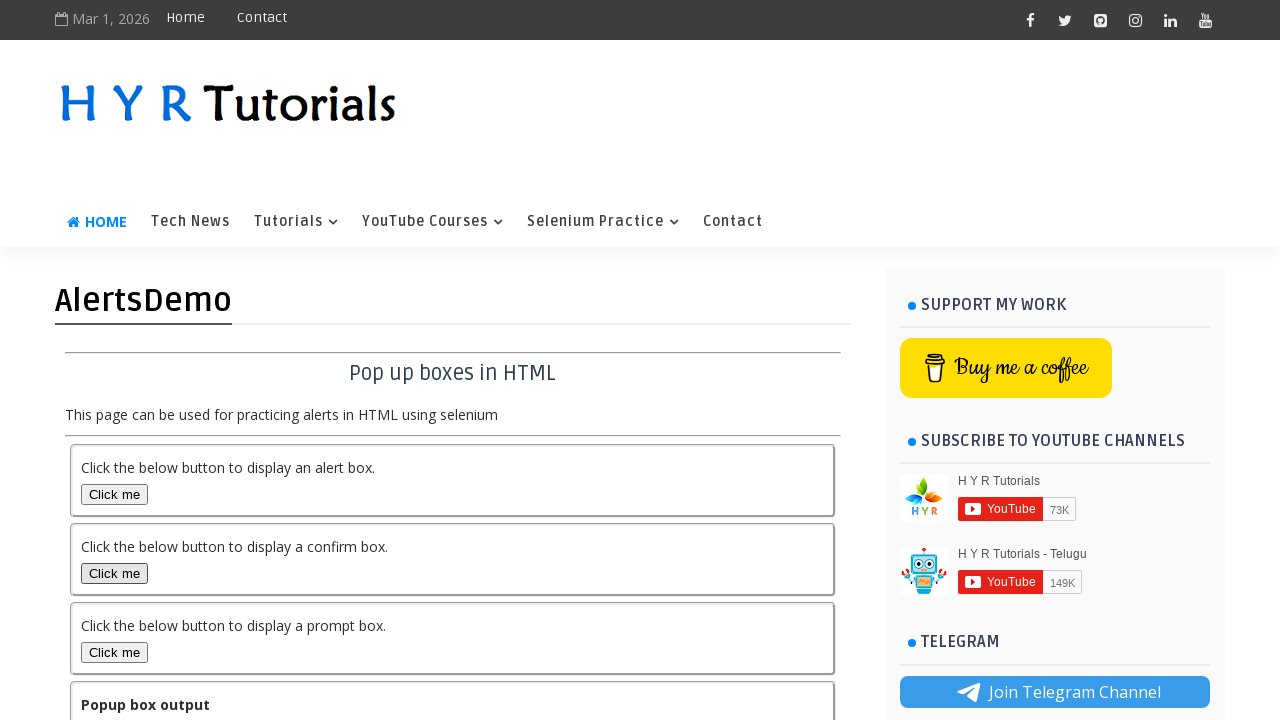

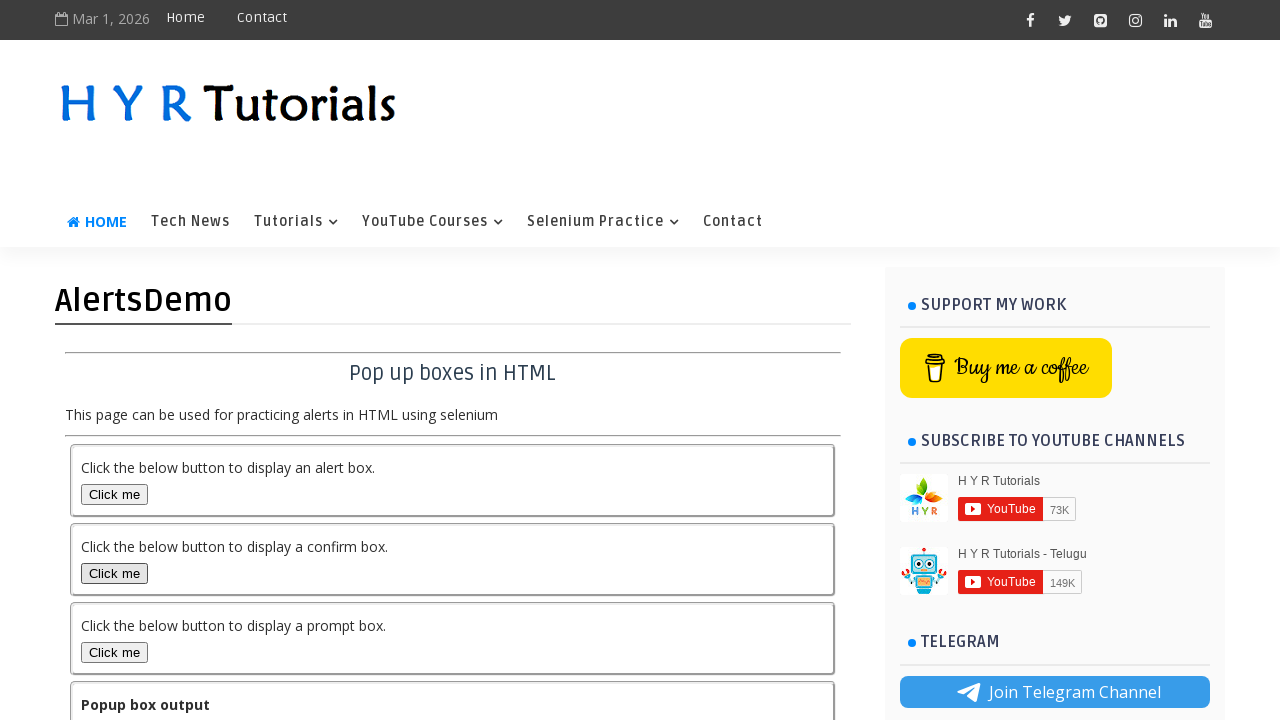